Tests adding a new todo item to a todo list application by entering text and verifying it appears in the list

Starting URL: https://lambdatest.github.io/sample-todo-app/

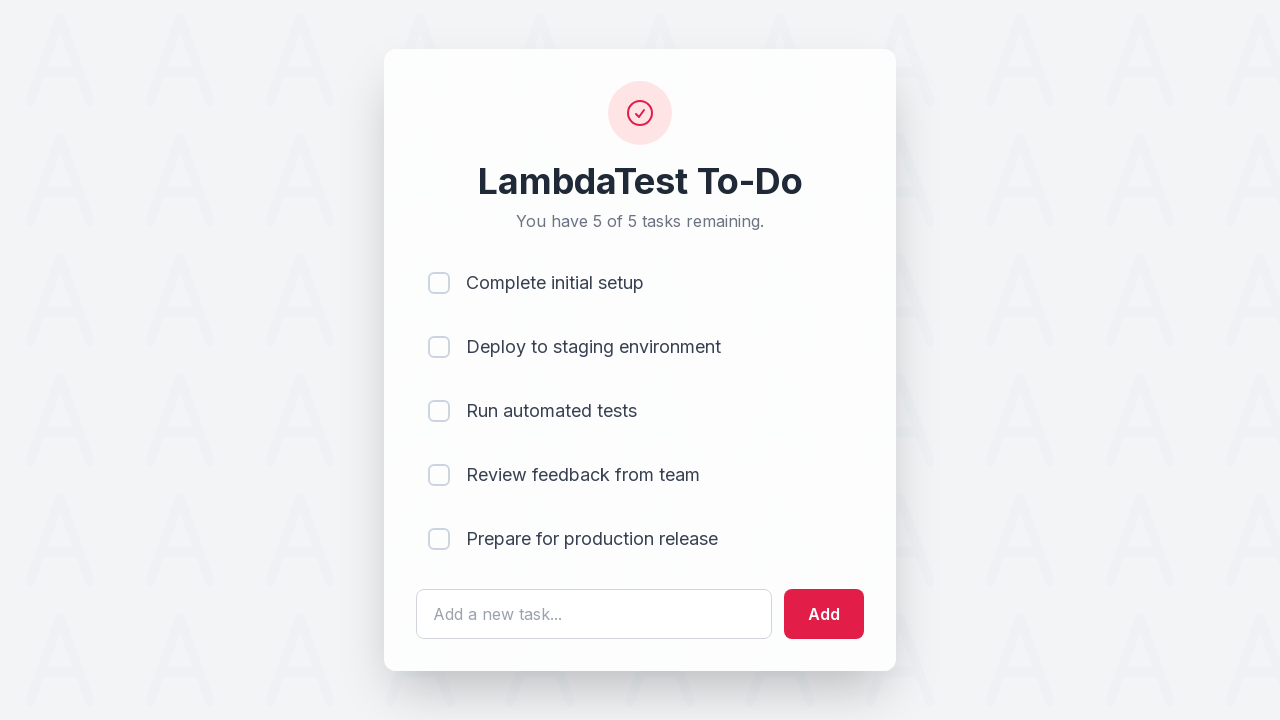

Navigated to todo app homepage
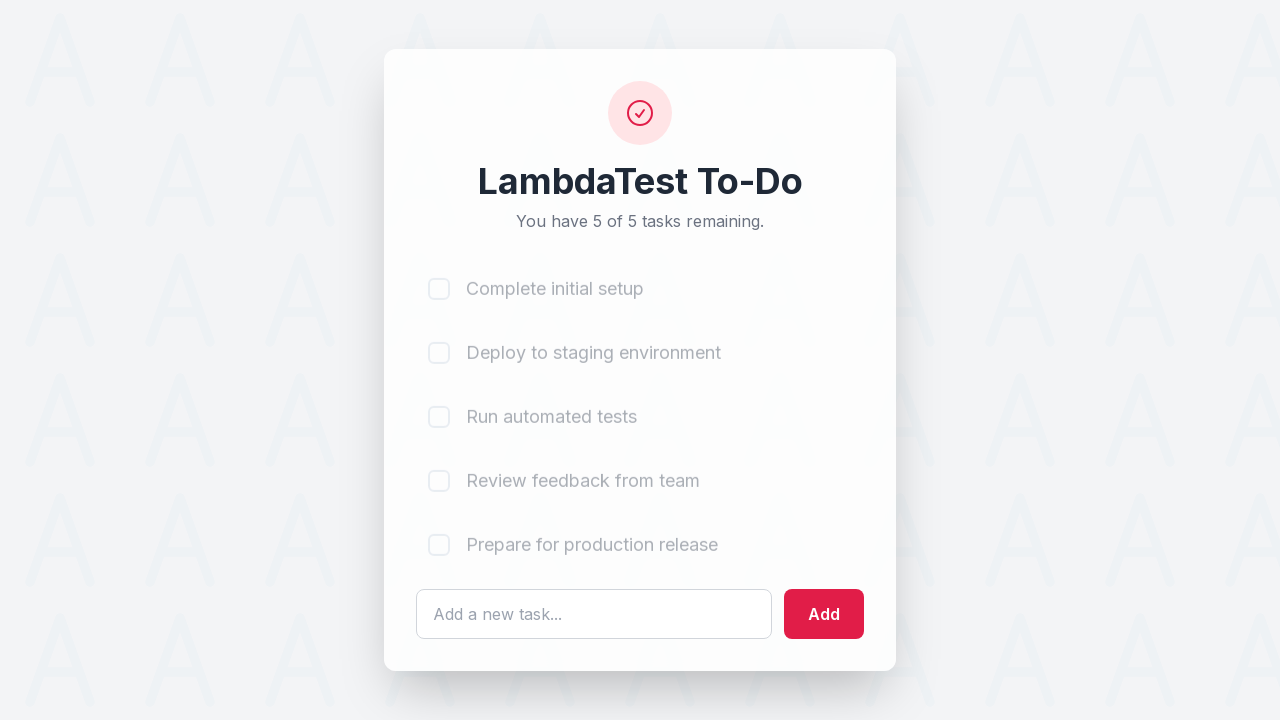

Filled todo input field with 'Learn Selenium' on #sampletodotext
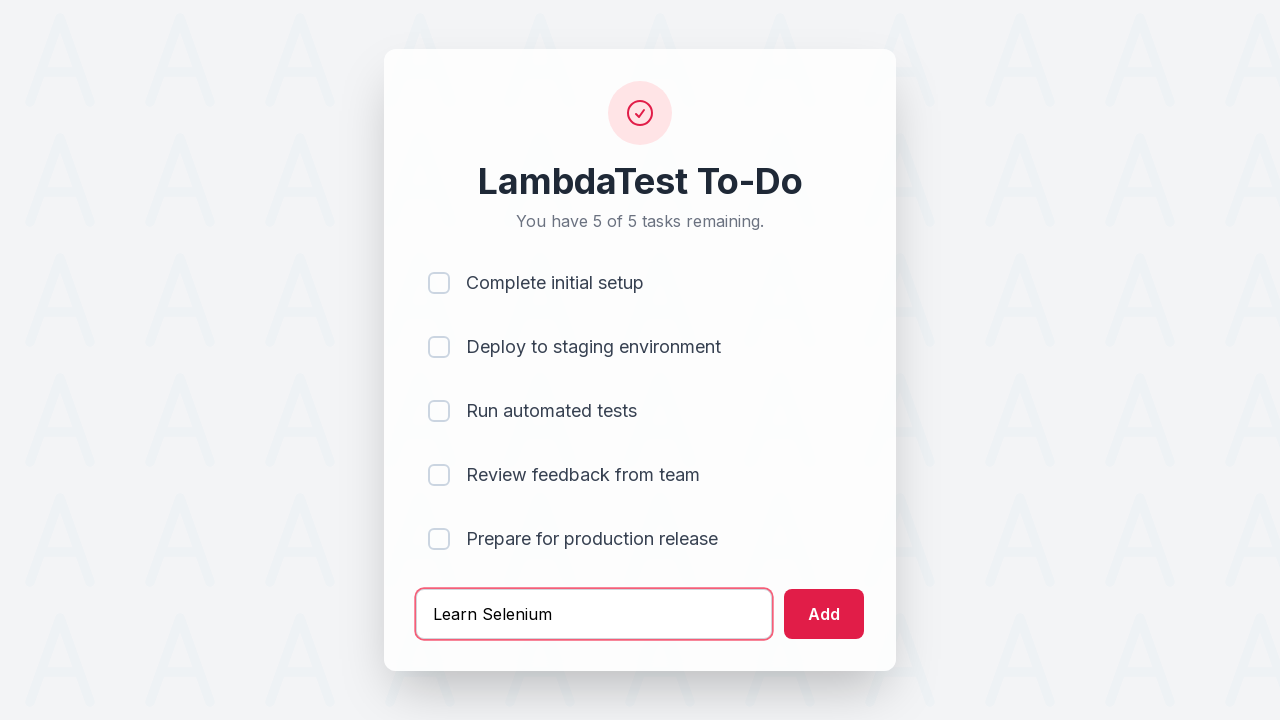

Pressed Enter to add the todo item on #sampletodotext
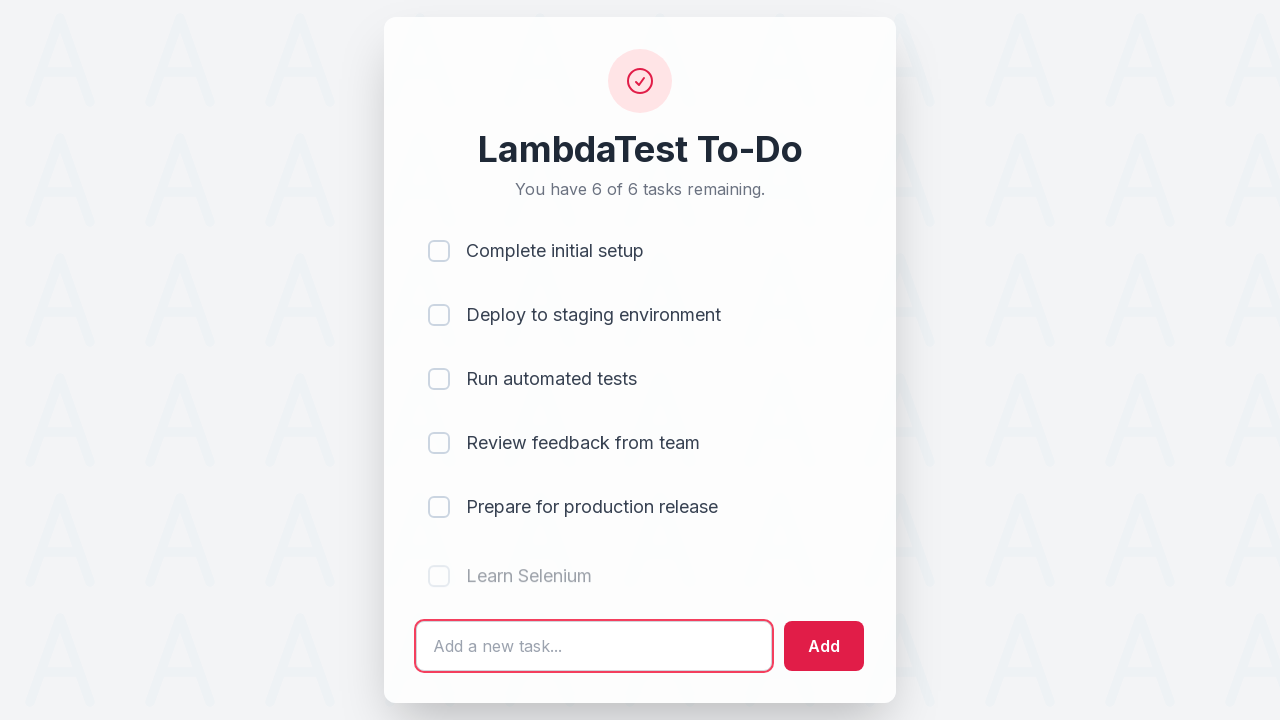

Verified new todo item appears in the list
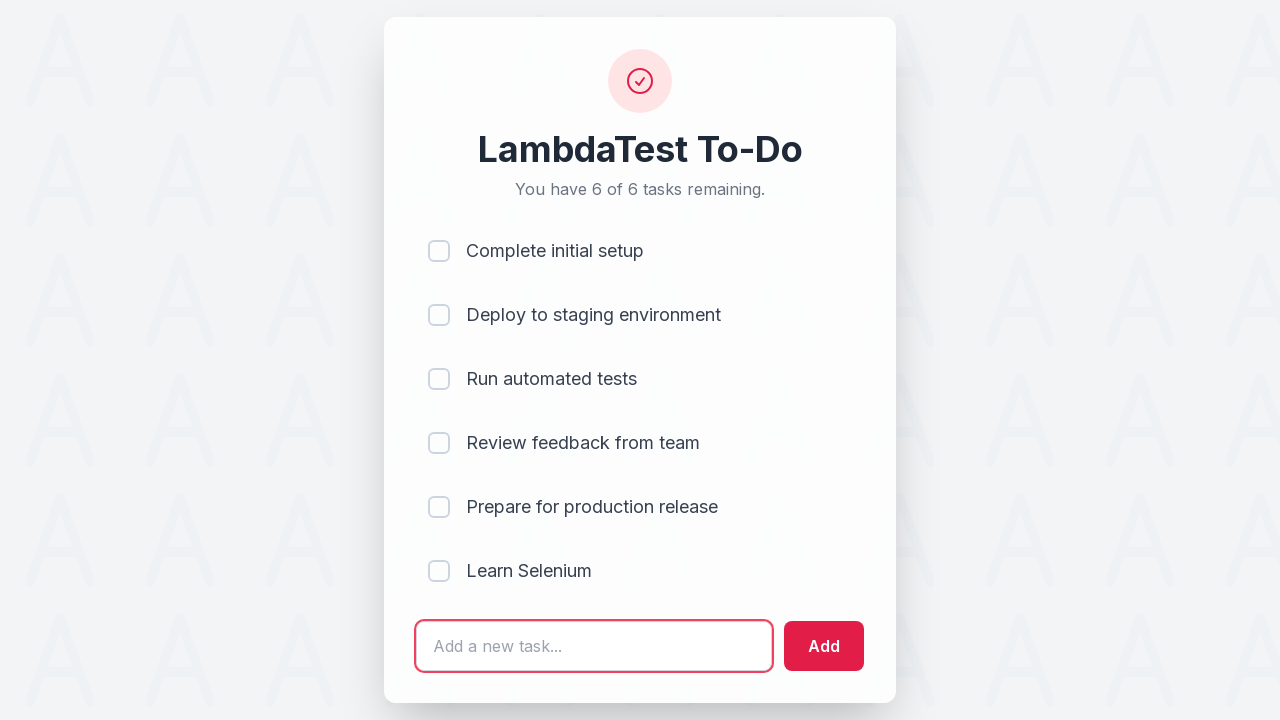

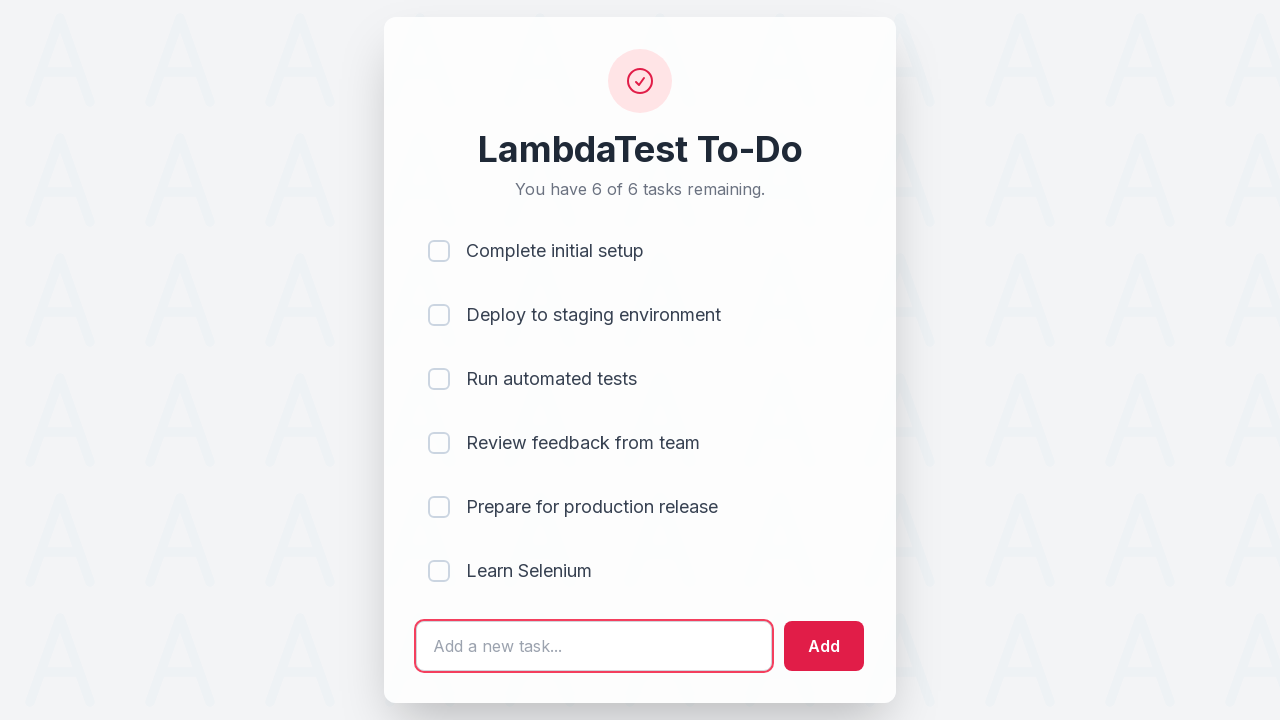